Tests drag and drop functionality within an iframe on jQuery UI demo page, then navigates back to parent frame and clicks on Themes link

Starting URL: https://jqueryui.com/droppable/

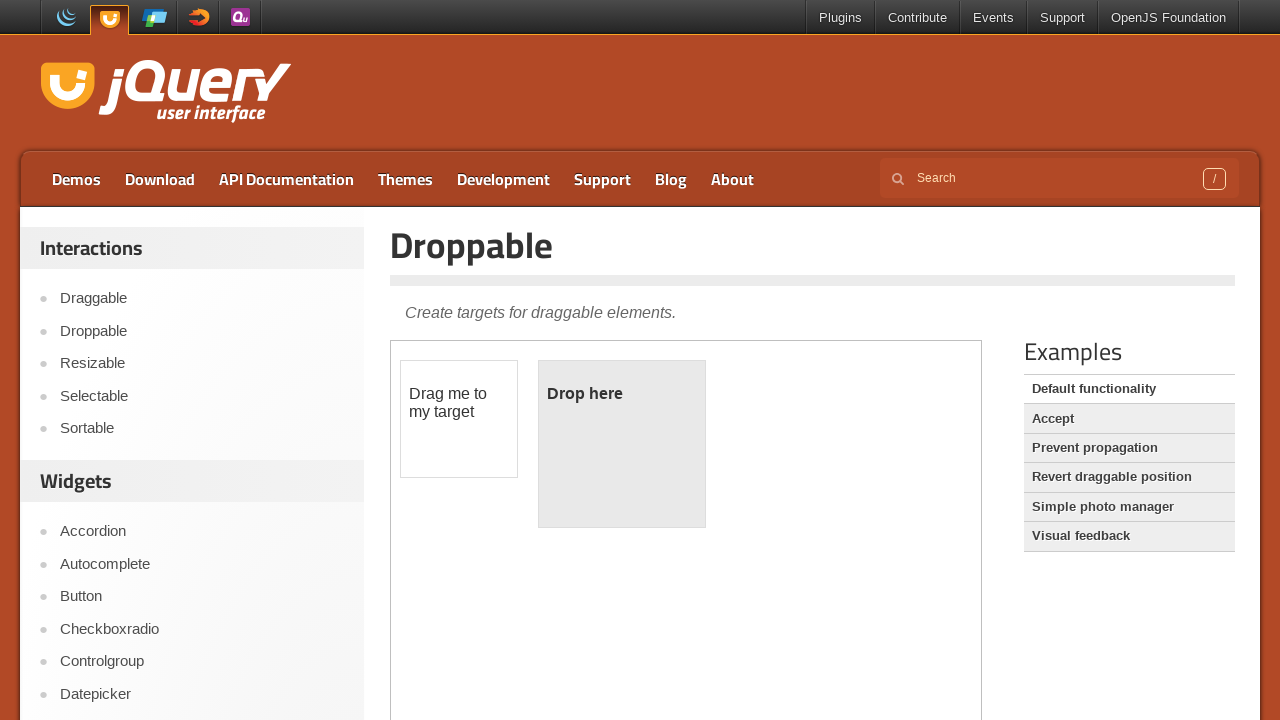

Located iframe with class 'demo-frame' containing drag and drop demo
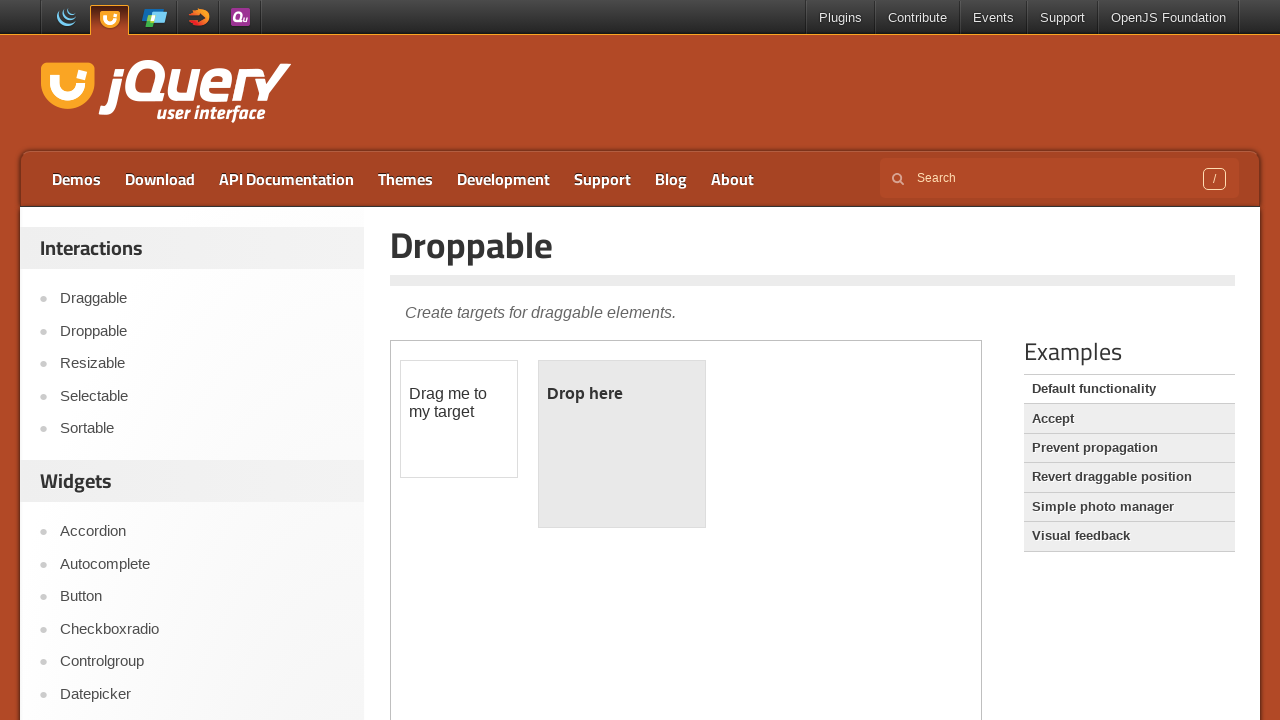

Located draggable element with id 'draggable' in iframe
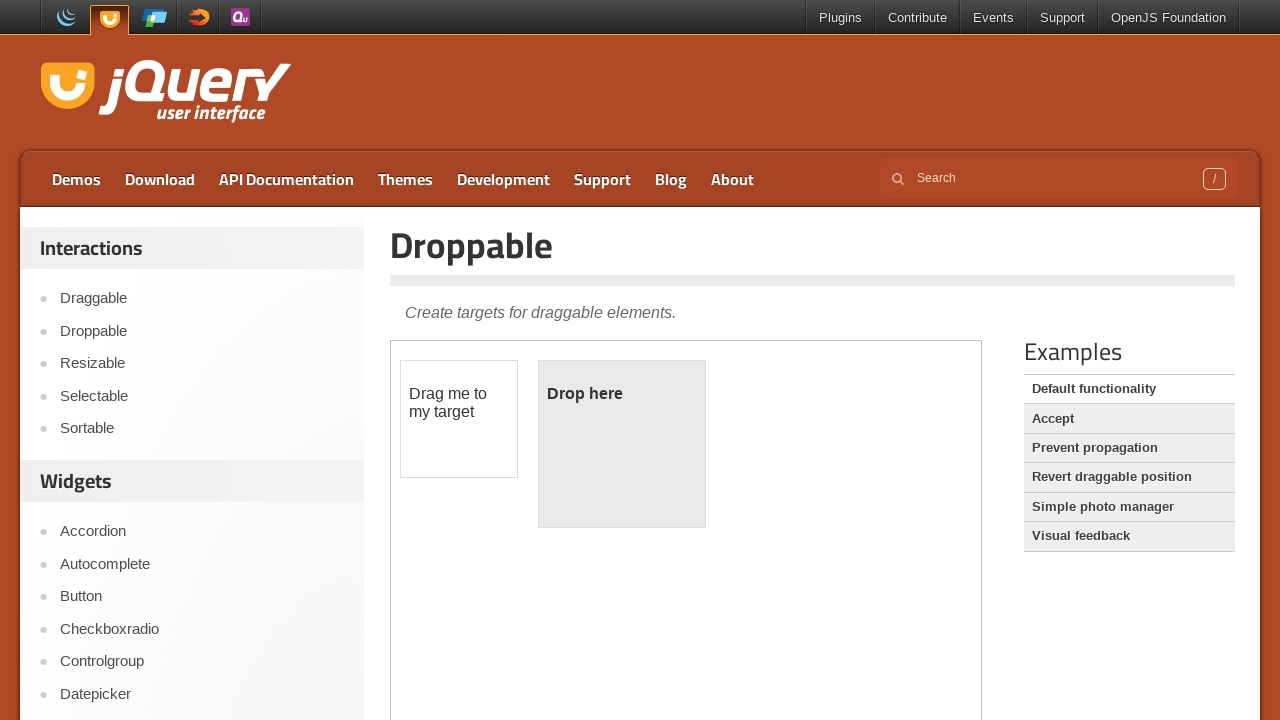

Located droppable element with id 'droppable' in iframe
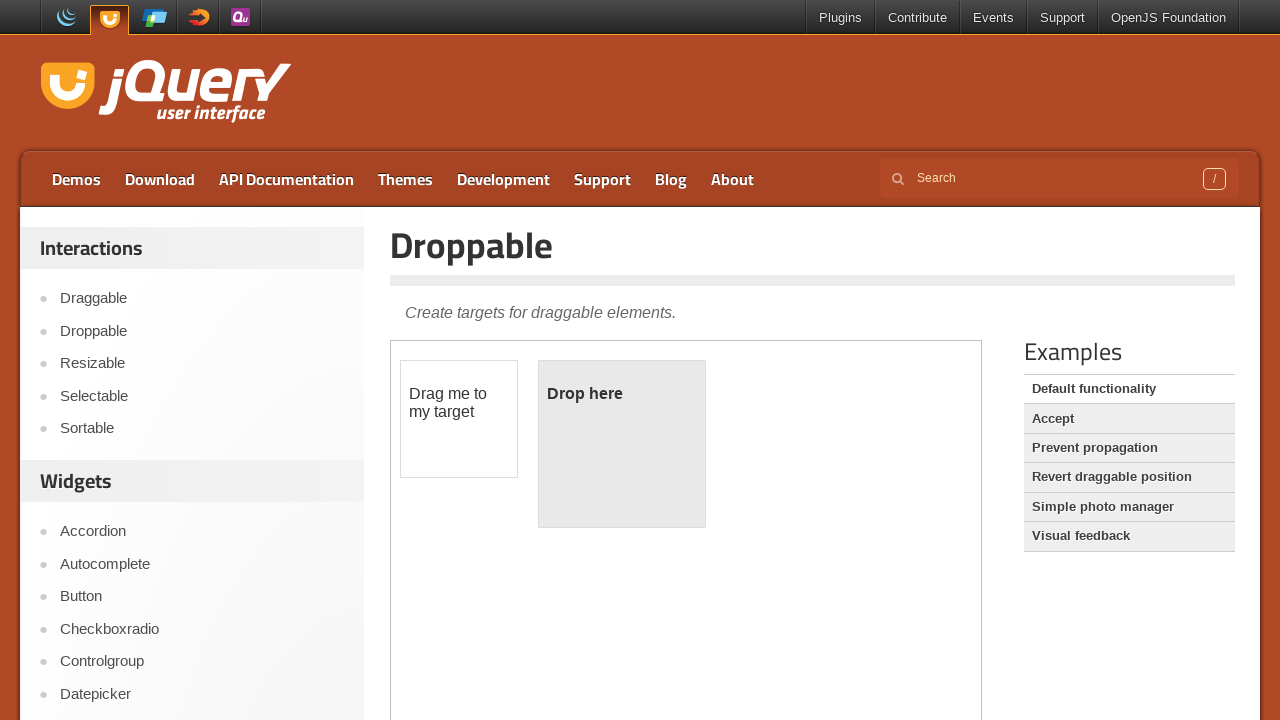

Dragged draggable element onto droppable element at (622, 444)
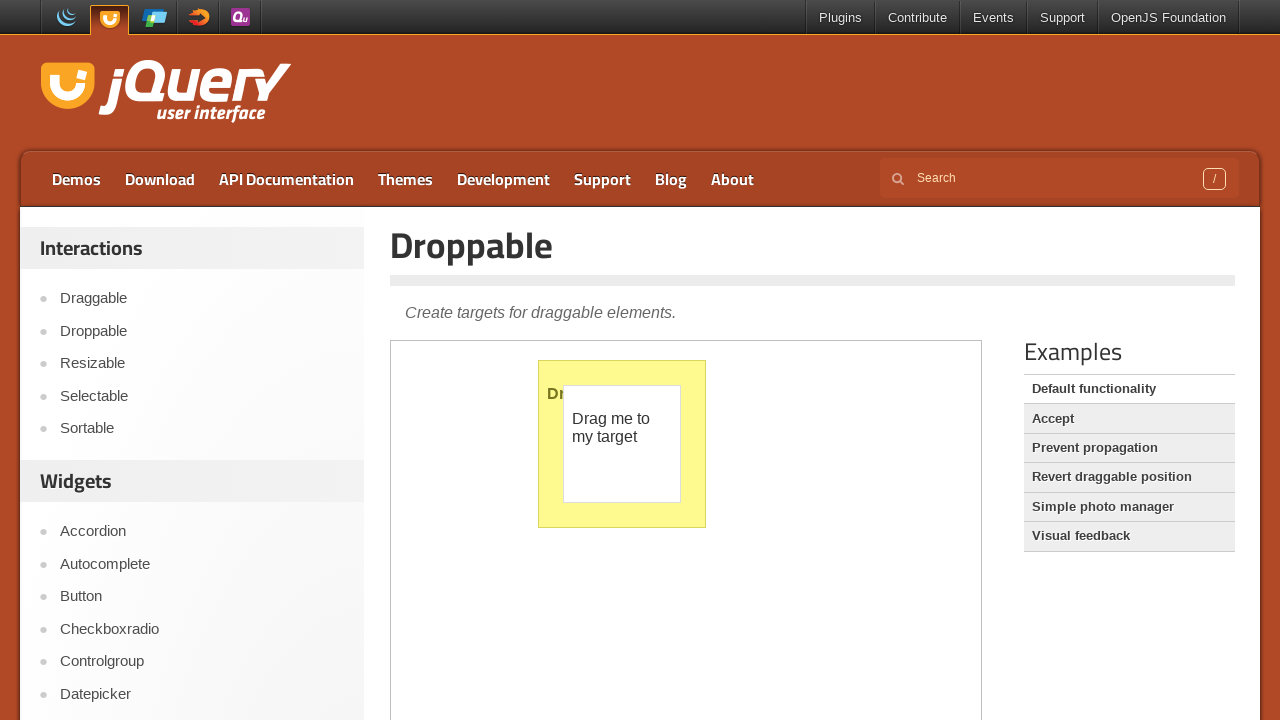

Clicked on Themes link in parent frame at (406, 179) on xpath=//a[normalize-space()='Themes']
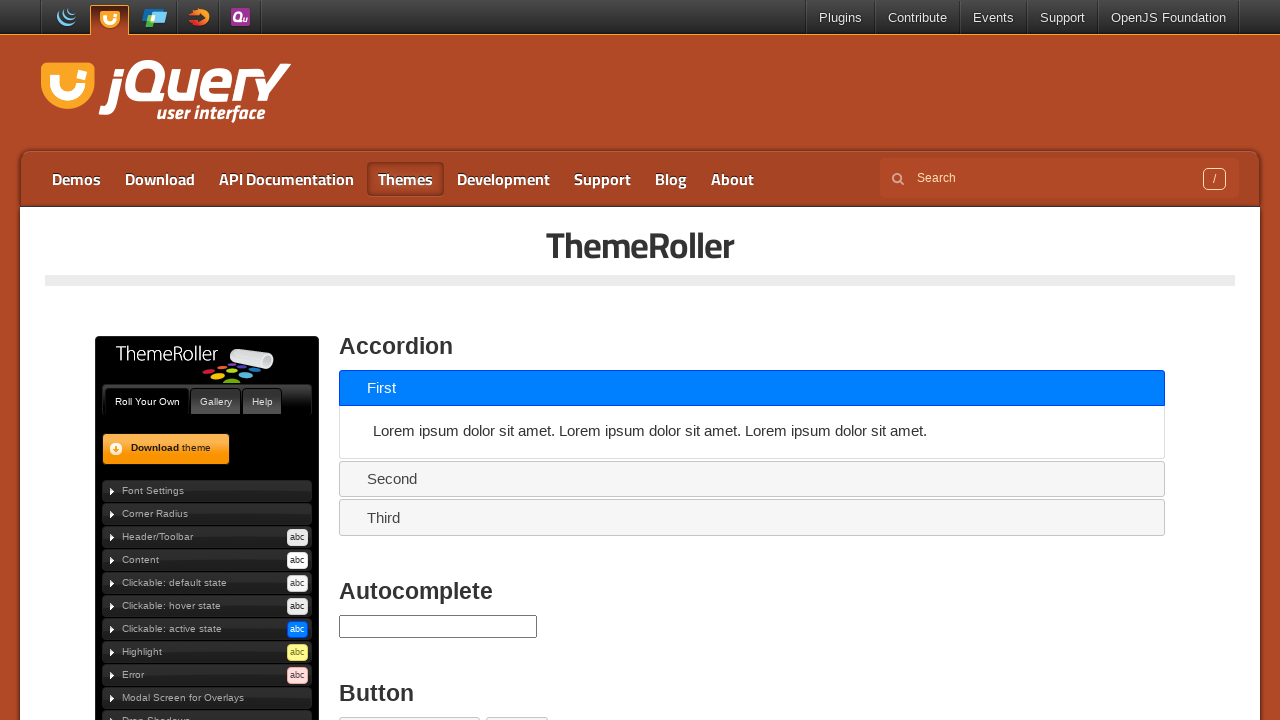

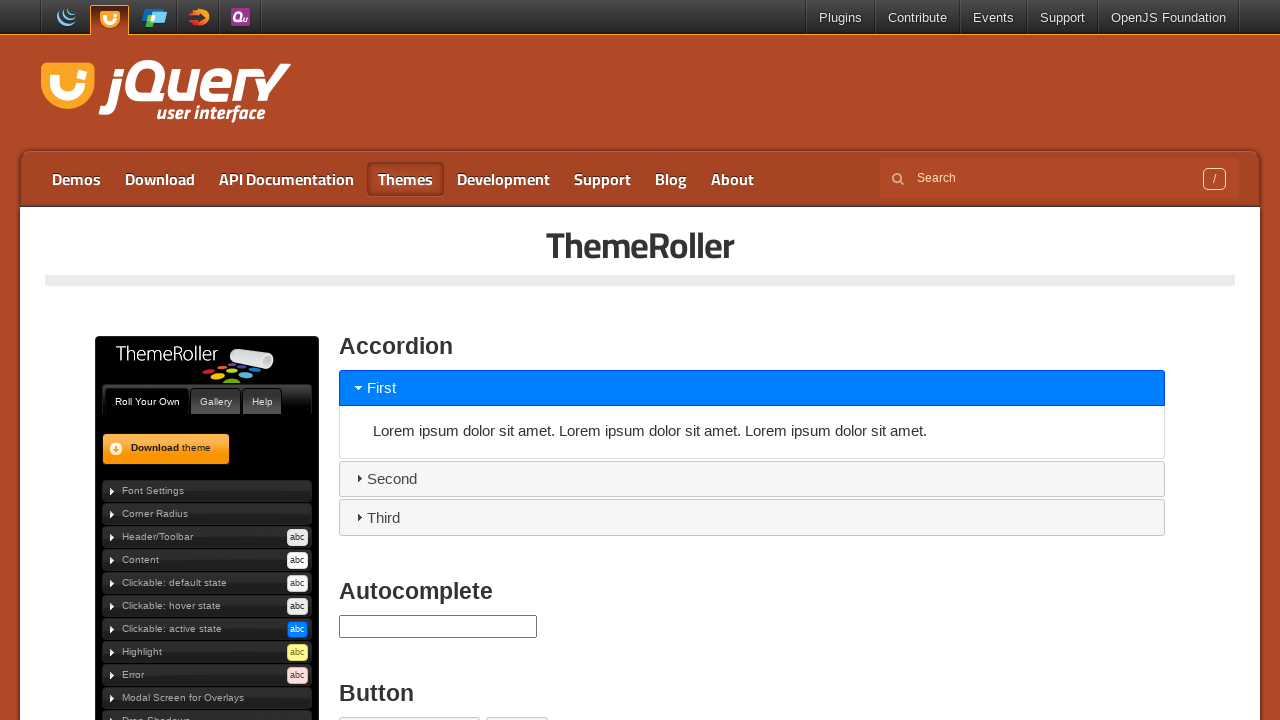